Tests the email field by filling it with a valid email and submitting the form

Starting URL: https://demoqa.com/

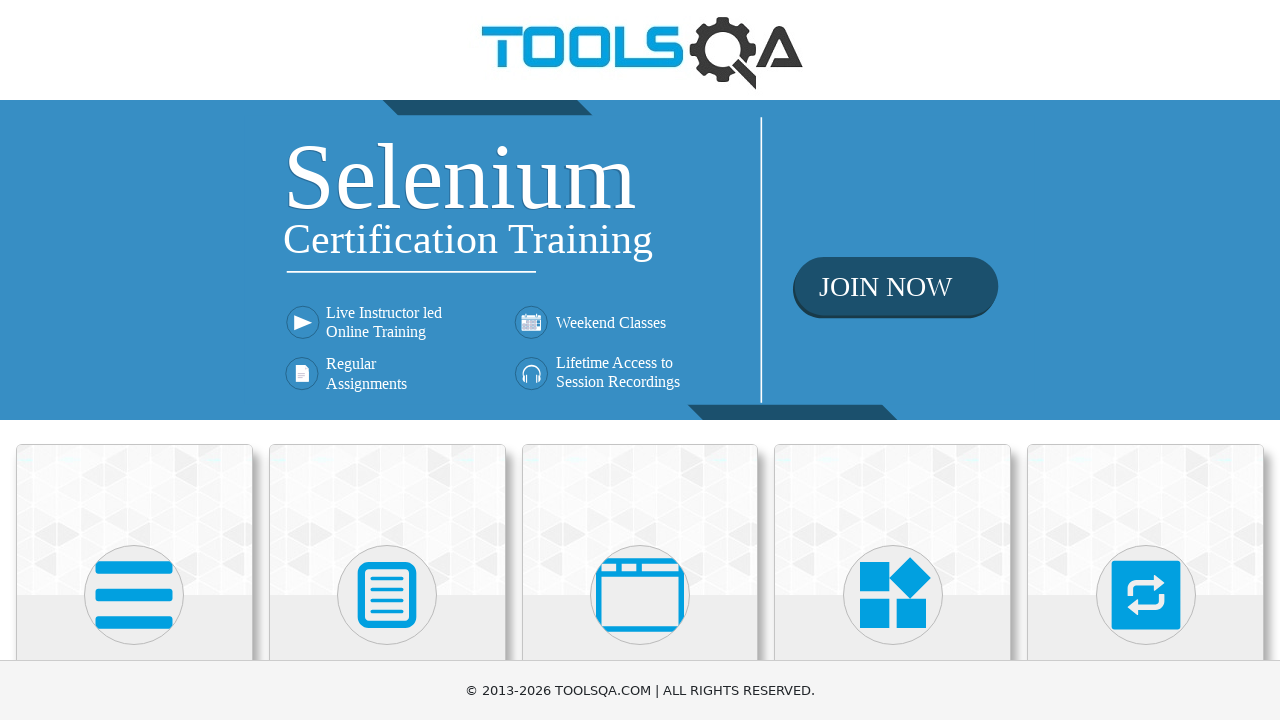

Clicked on Elements section at (134, 360) on text=Elements
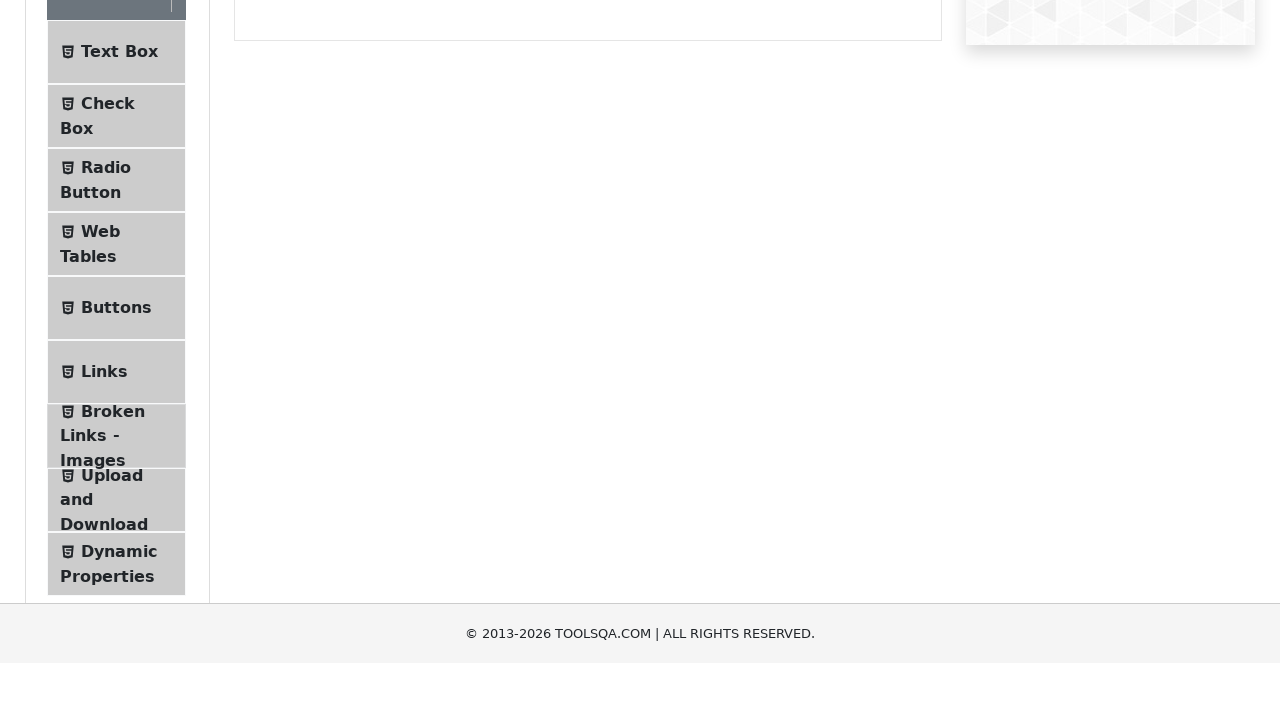

Clicked on Text Box in sidebar at (119, 261) on text=Text Box
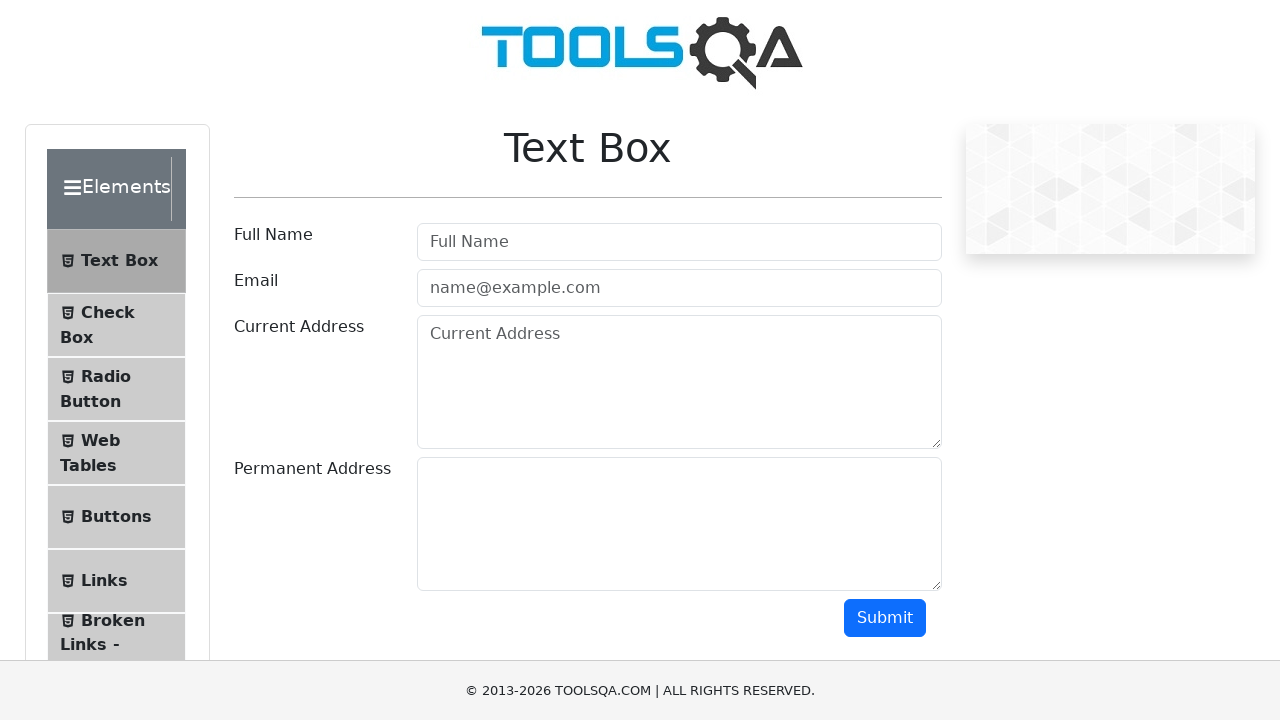

Filled email field with valid email address 'valid.email@testdomain.org' on #userEmail
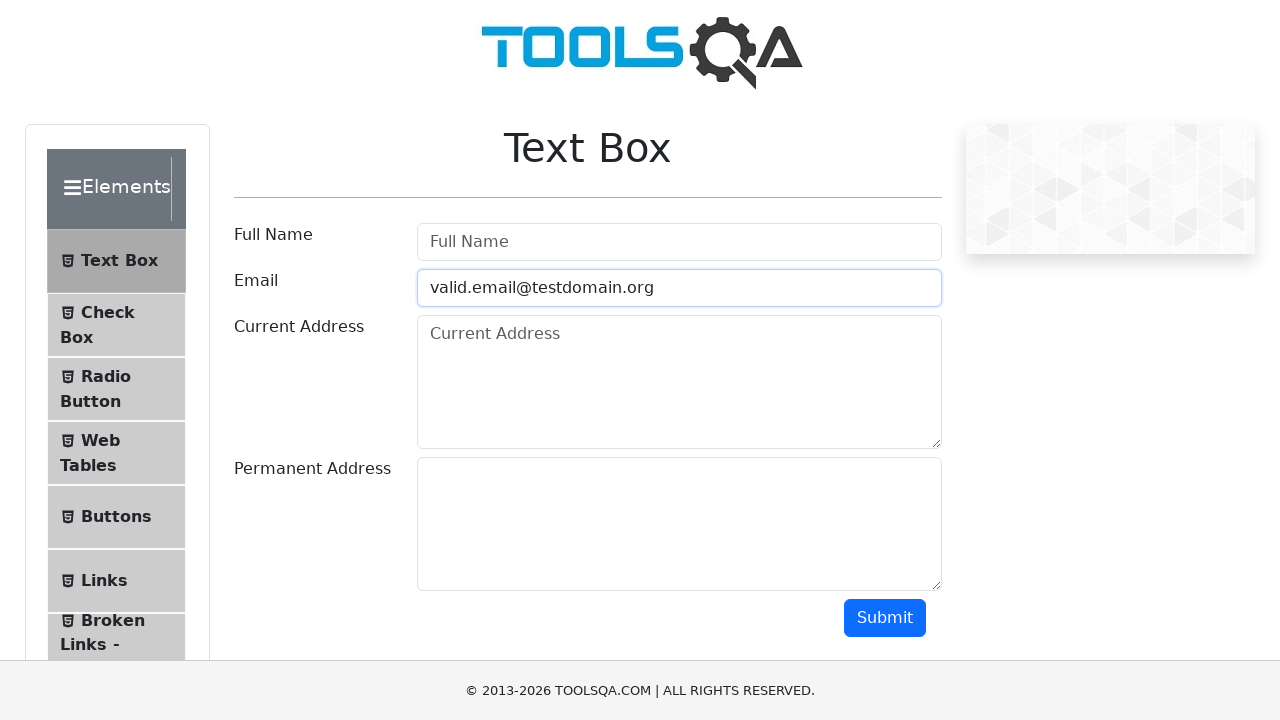

Scrolled submit button into view
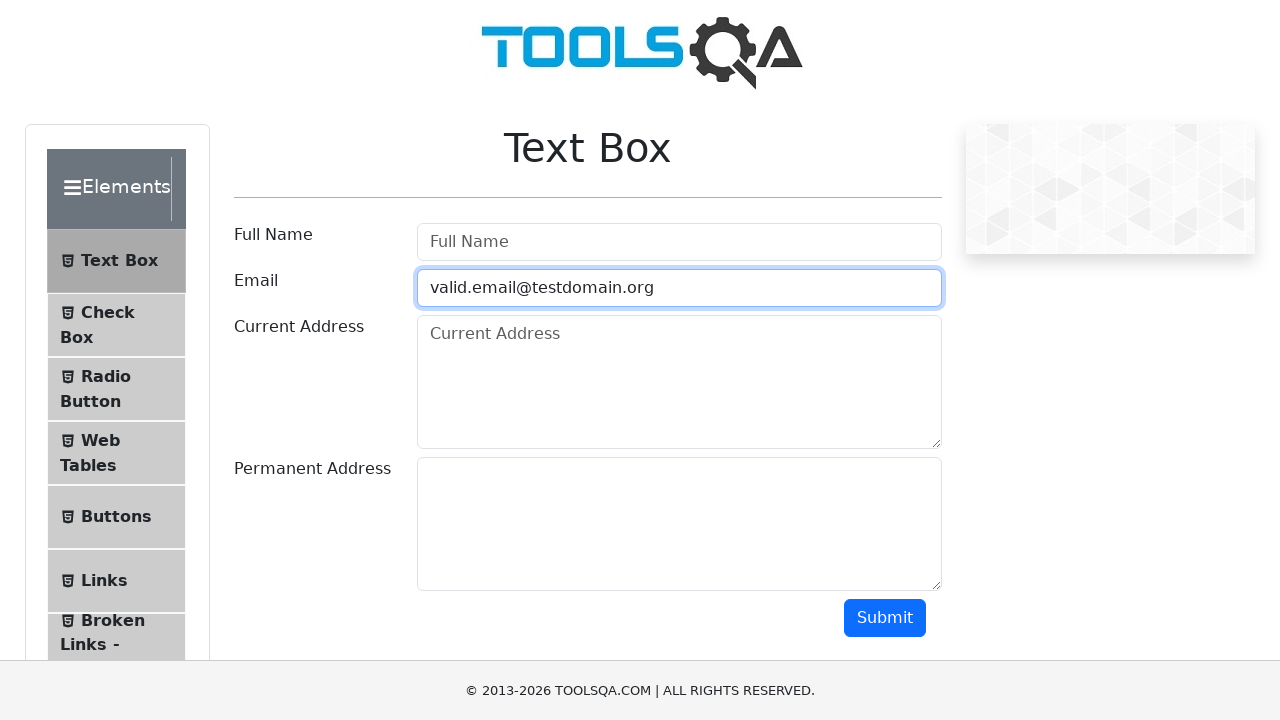

Clicked submit button to submit the form at (885, 618) on #submit
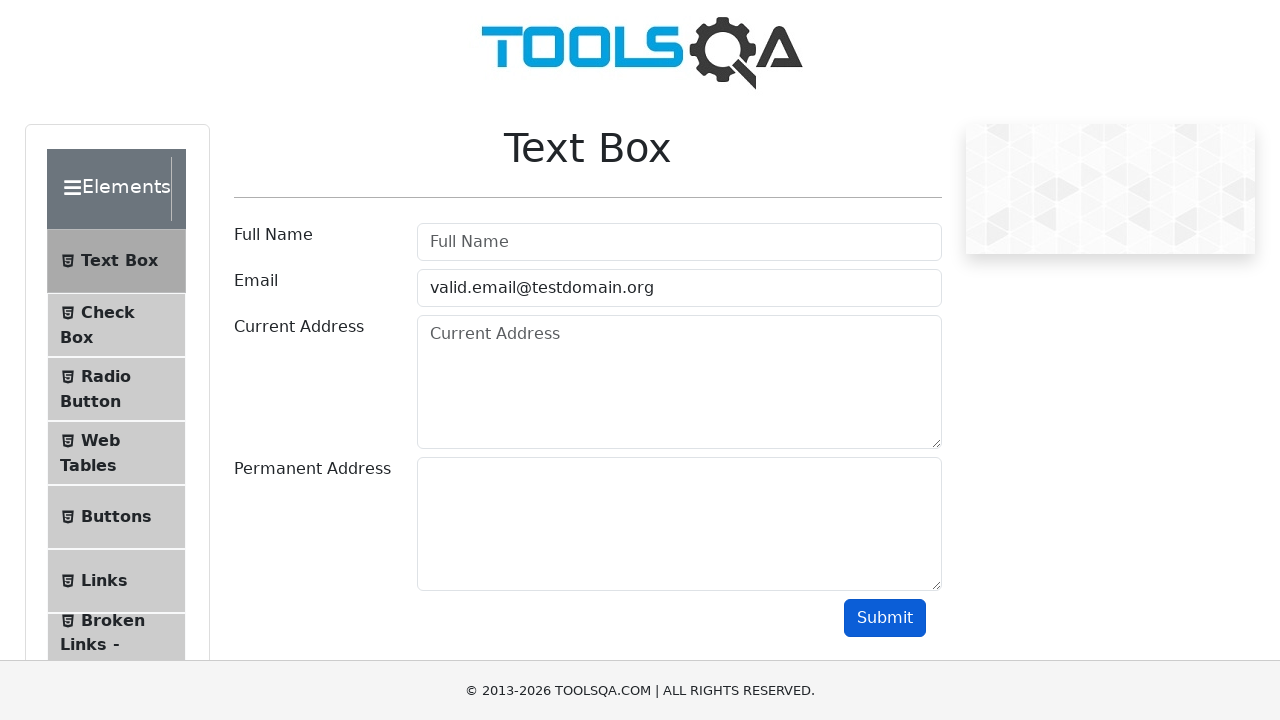

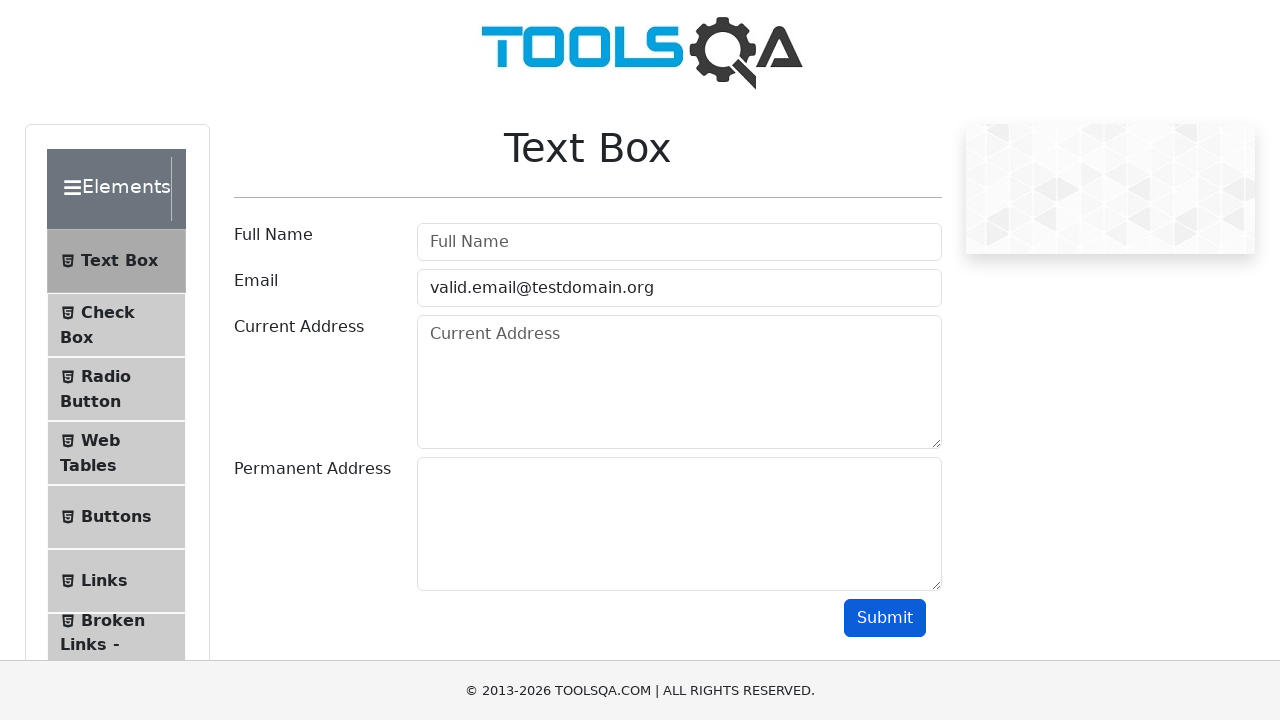